Tests the text box form on DemoQA by filling in full name, email, current address, and permanent address fields, then submitting the form using JavaScript click.

Starting URL: https://demoqa.com/text-box

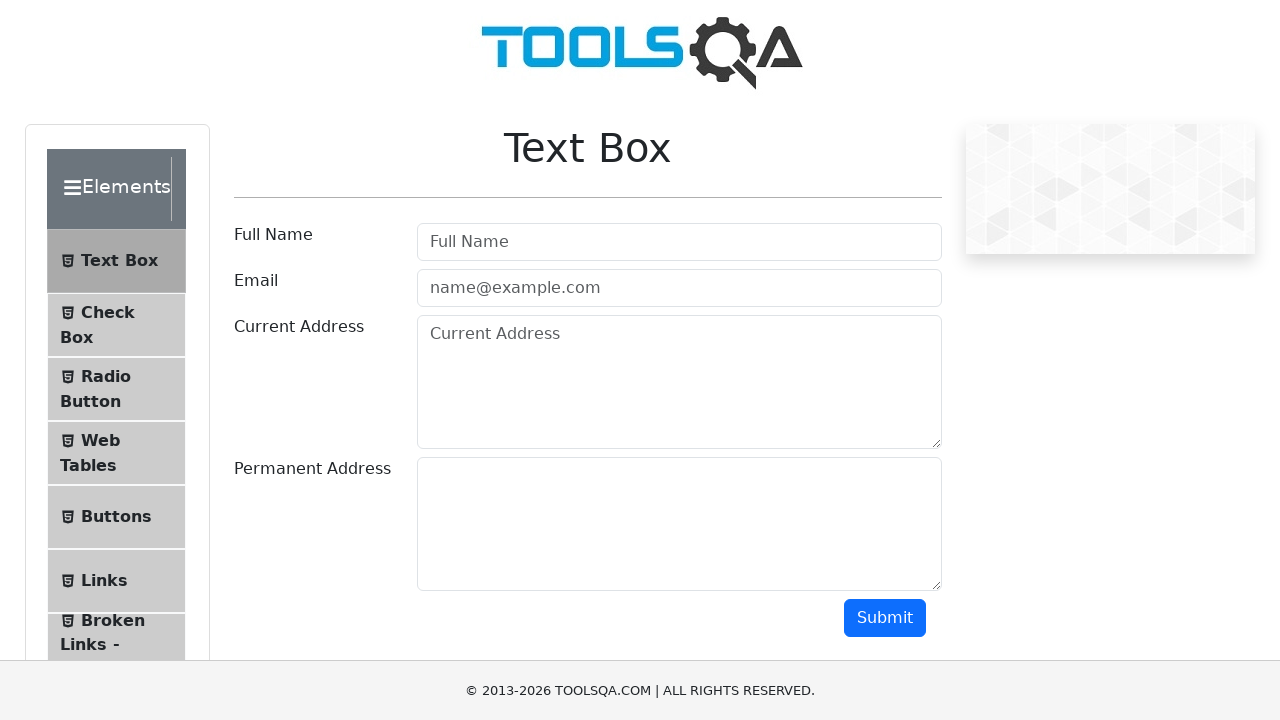

Filled full name field with 'John Doe' on #userName
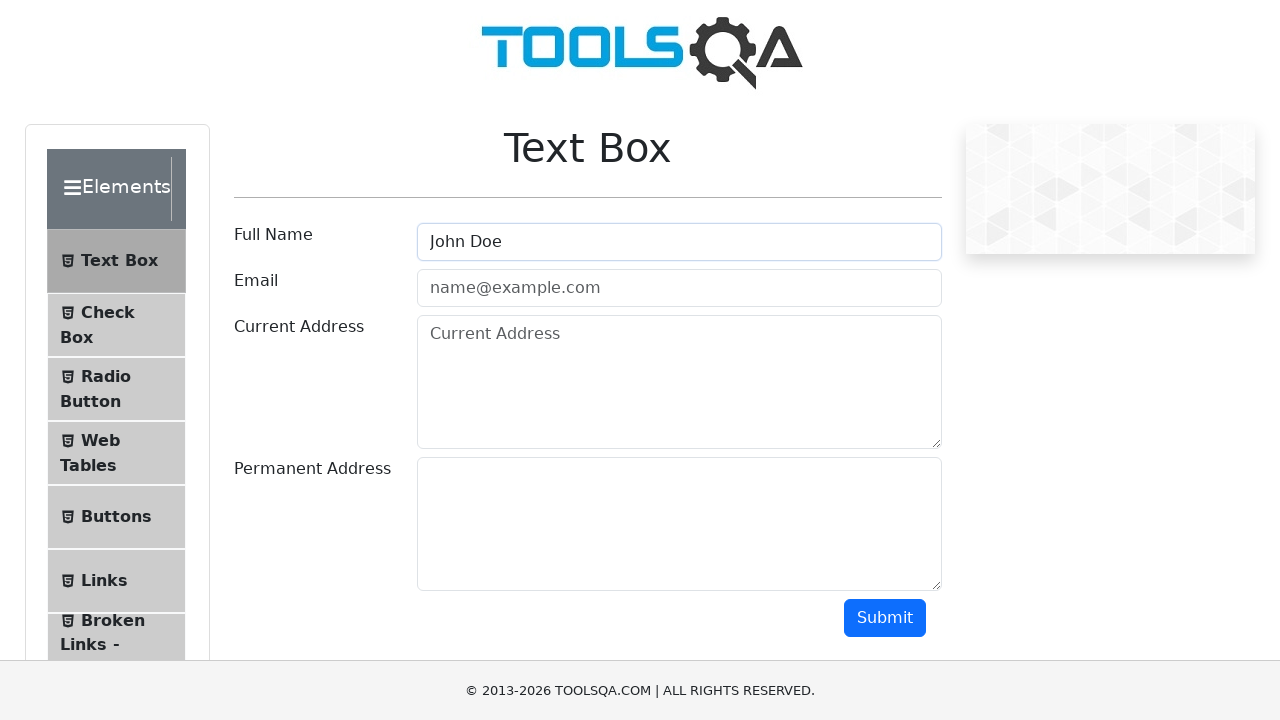

Filled email field with 'john@gmail.com' on #userEmail
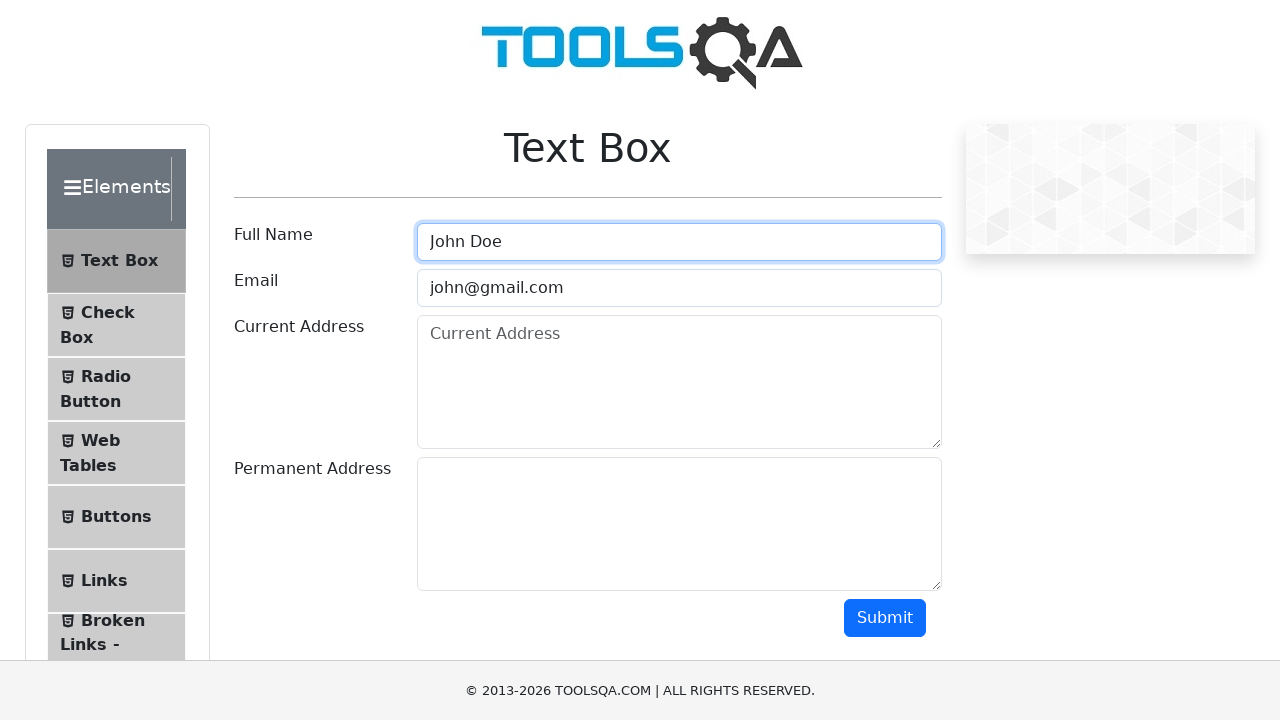

Filled current address field with 'Bishkek123' on #currentAddress
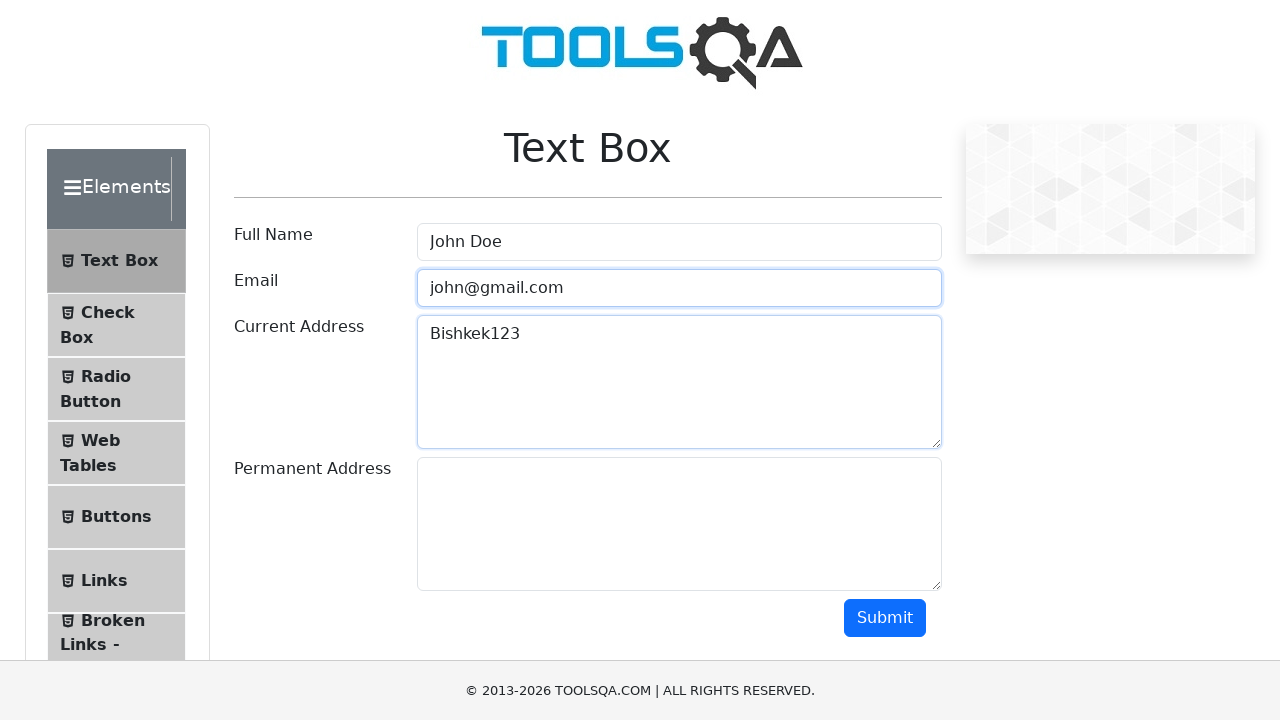

Filled permanent address field with 'WallStreet123' on #permanentAddress
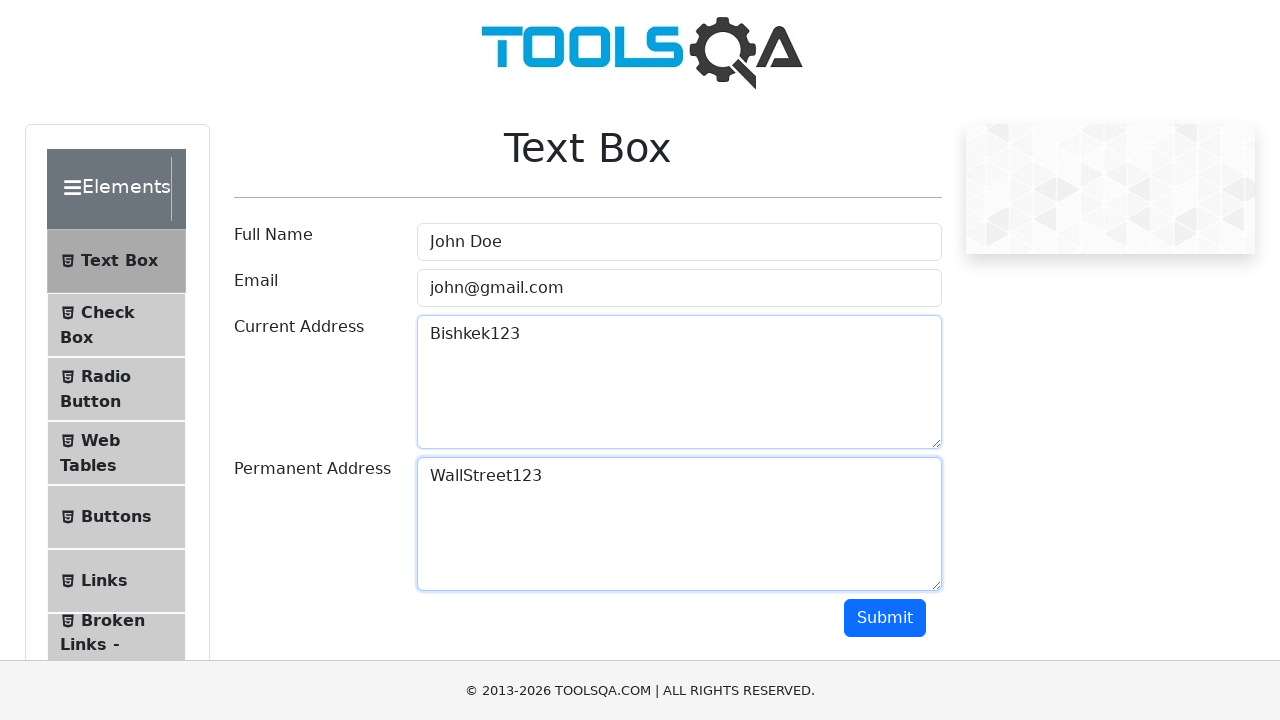

Scrolled to submit button
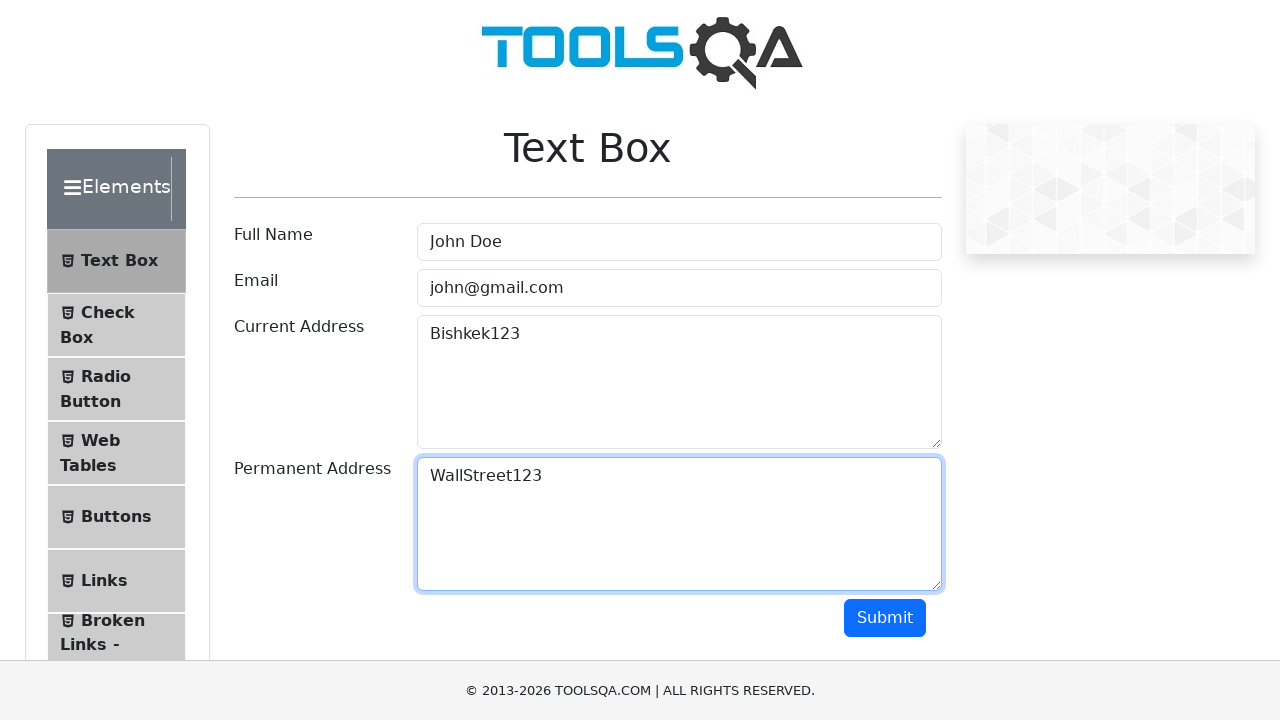

Clicked submit button to submit the form at (885, 618) on #submit
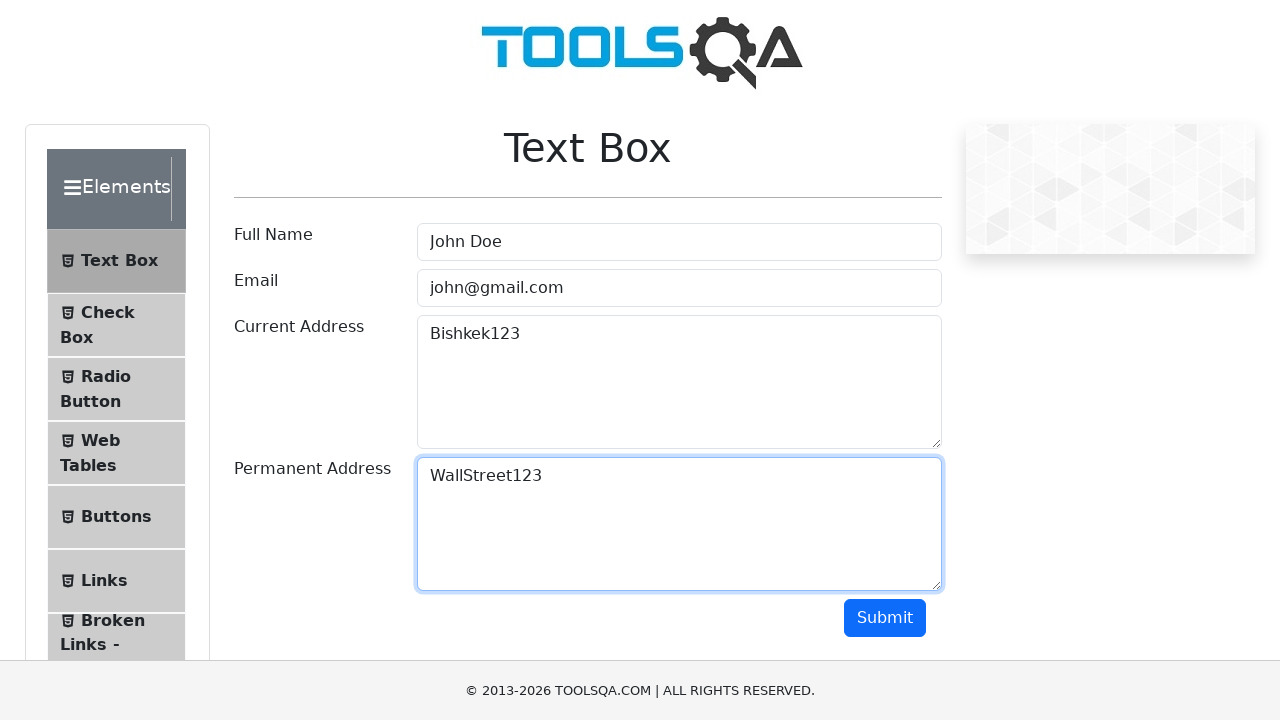

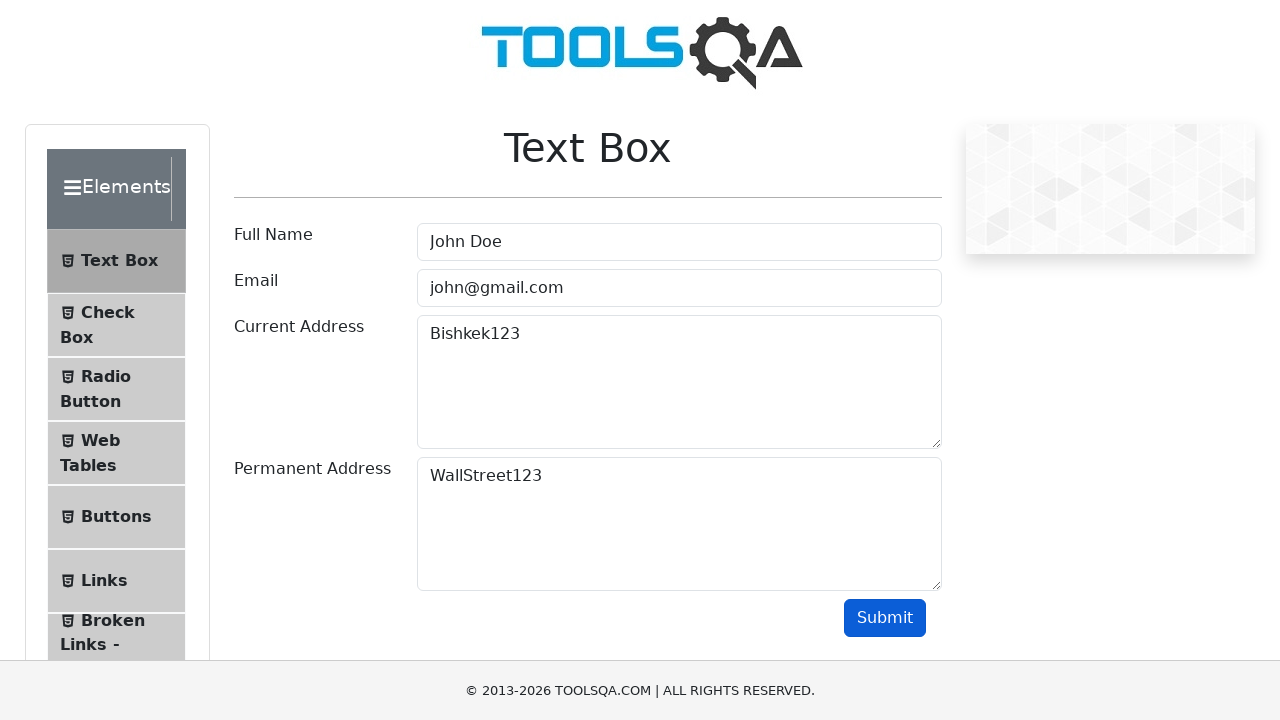